Tests shopping cart functionality by navigating to a product category, adding an item to cart, and accessing the cart page

Starting URL: https://fruitshoppe.firebaseapp.com/

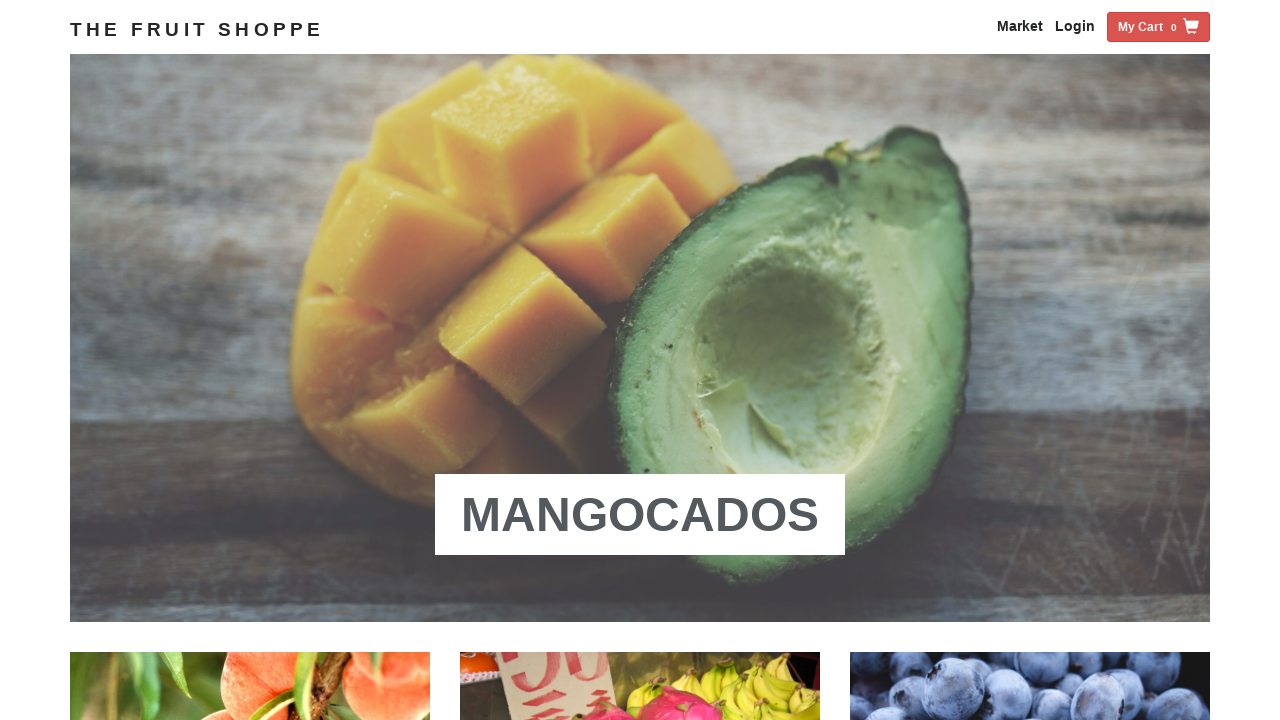

Clicked on Mangocados category at (640, 515) on xpath=//a[contains(.,'Mangocados')]
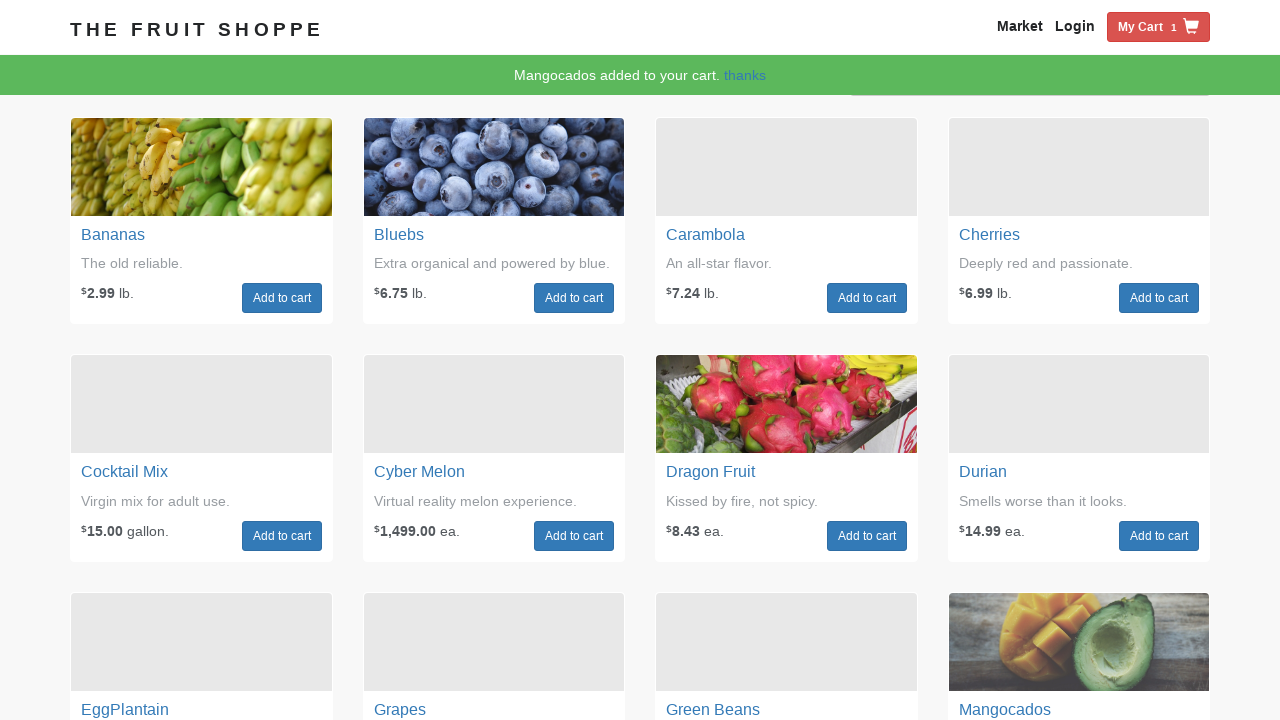

Clicked 'Add to cart' button for bananas at (282, 298) on xpath=//div[@class='fruit-box fruit-banans']//a[.='Add to cart']
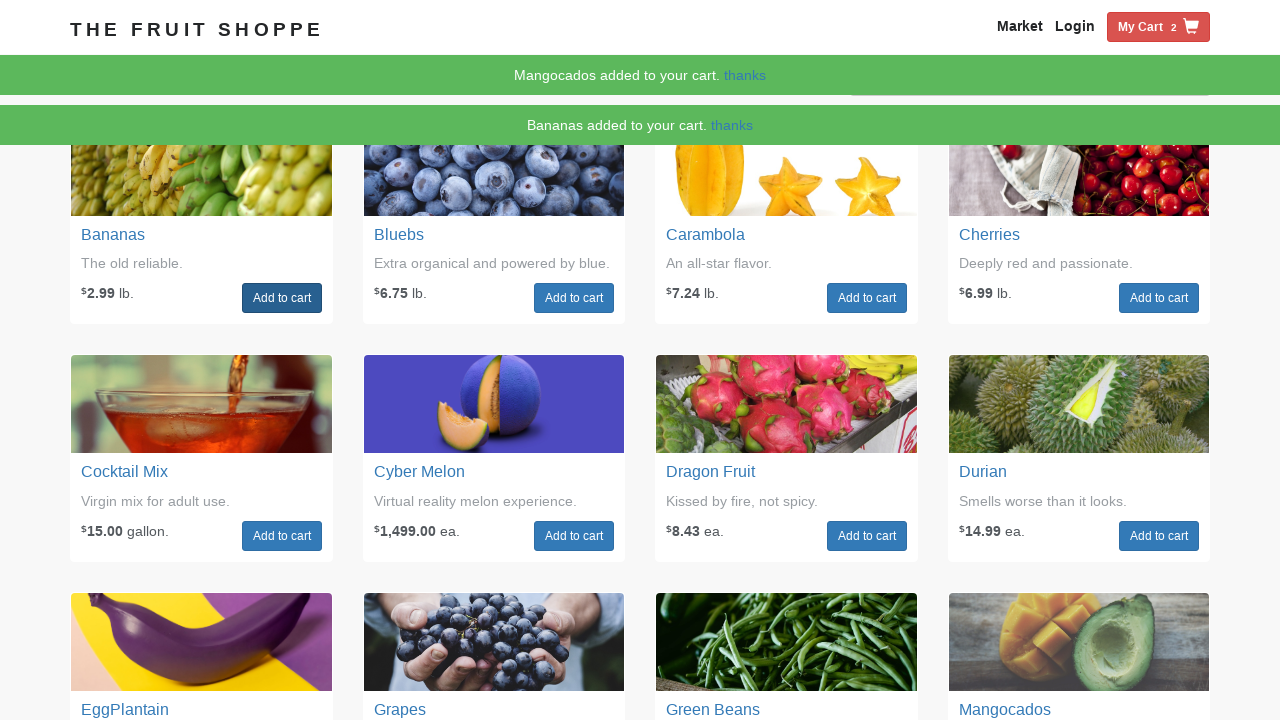

Clicked on 'My Cart' to navigate to cart page at (1140, 27) on xpath=//span[.='My Cart']
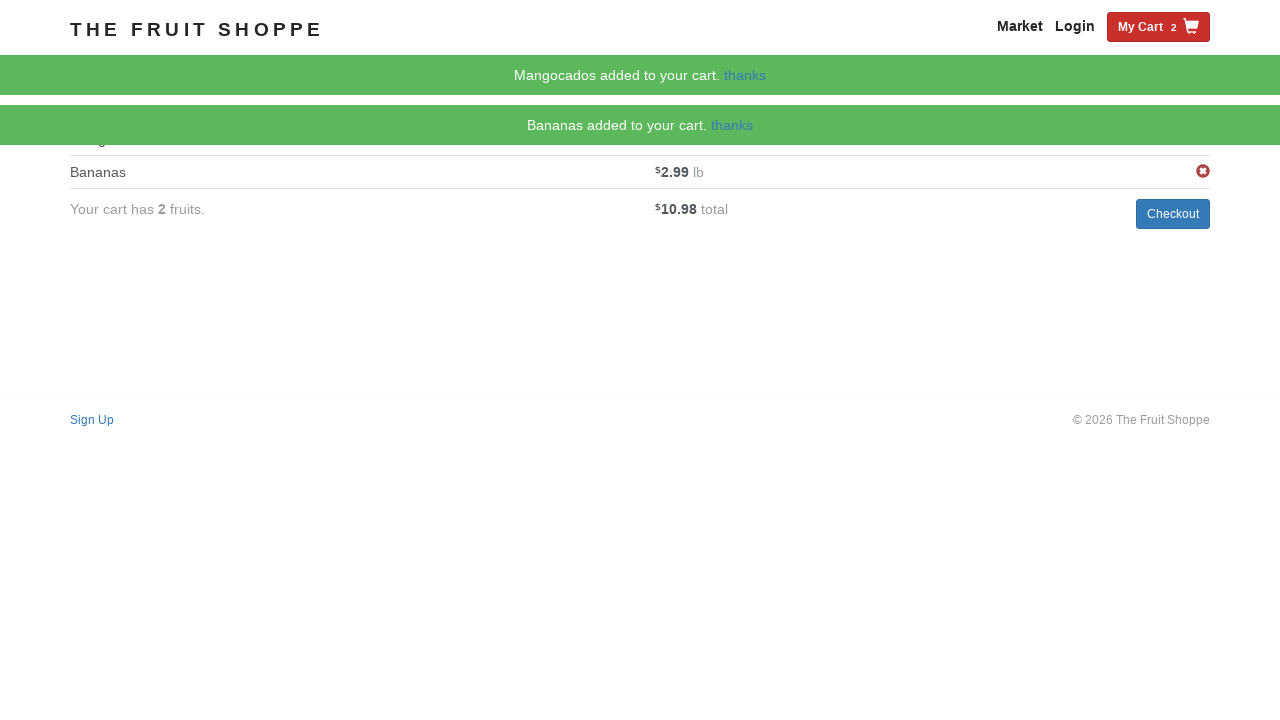

Clicked remove button for Mangocados item in cart at (1203, 138) on .cart-item-mangocados .glyphicon
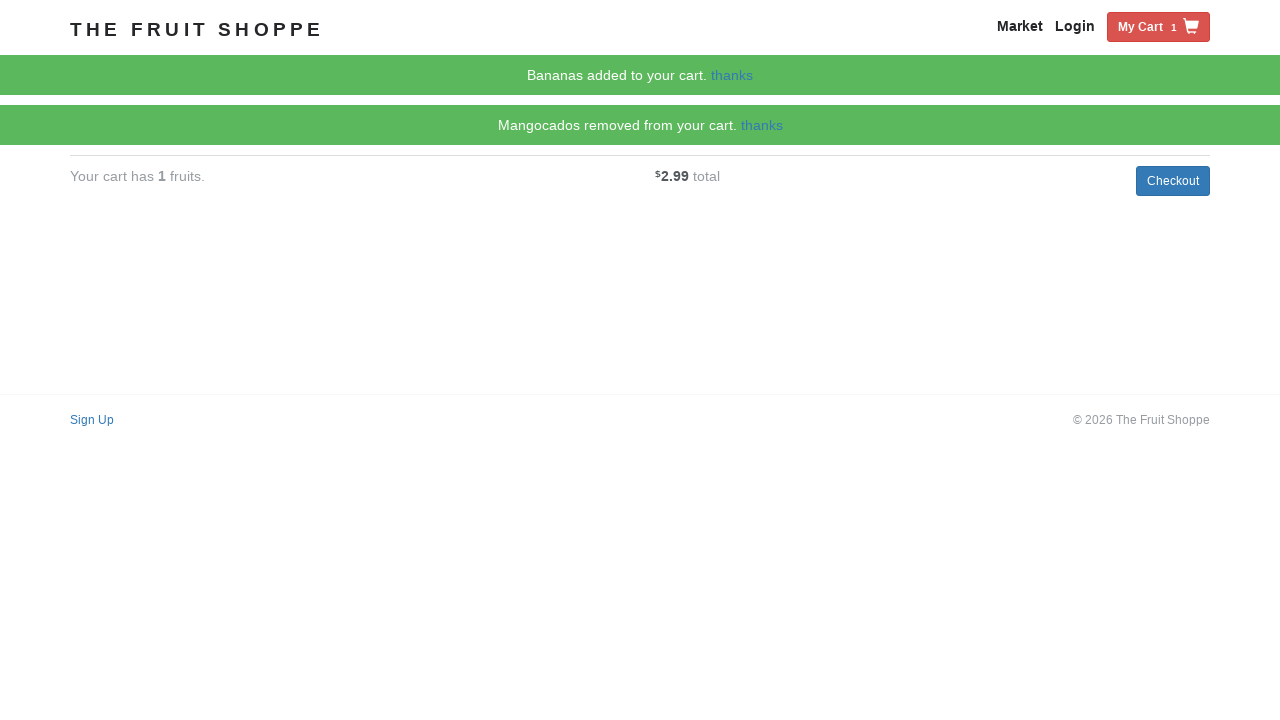

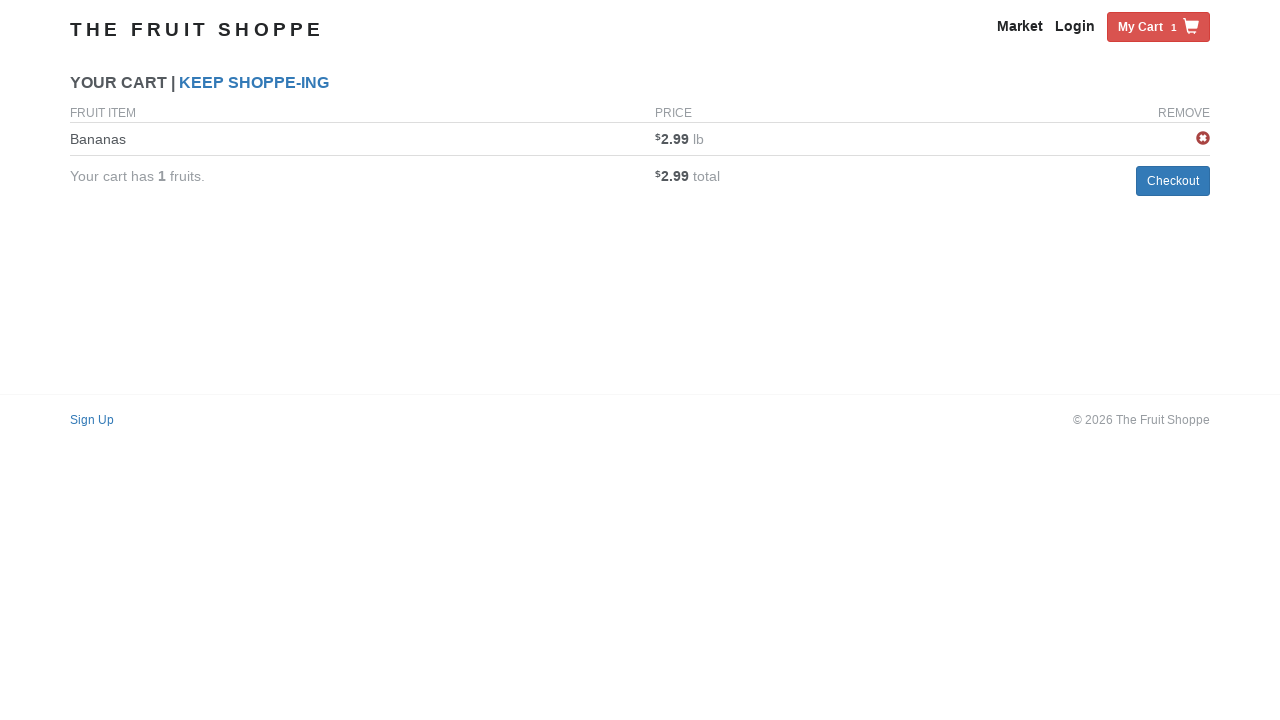